Opens all links in the first column of the footer section in new tabs and switches between them

Starting URL: https://rahulshettyacademy.com/AutomationPractice/

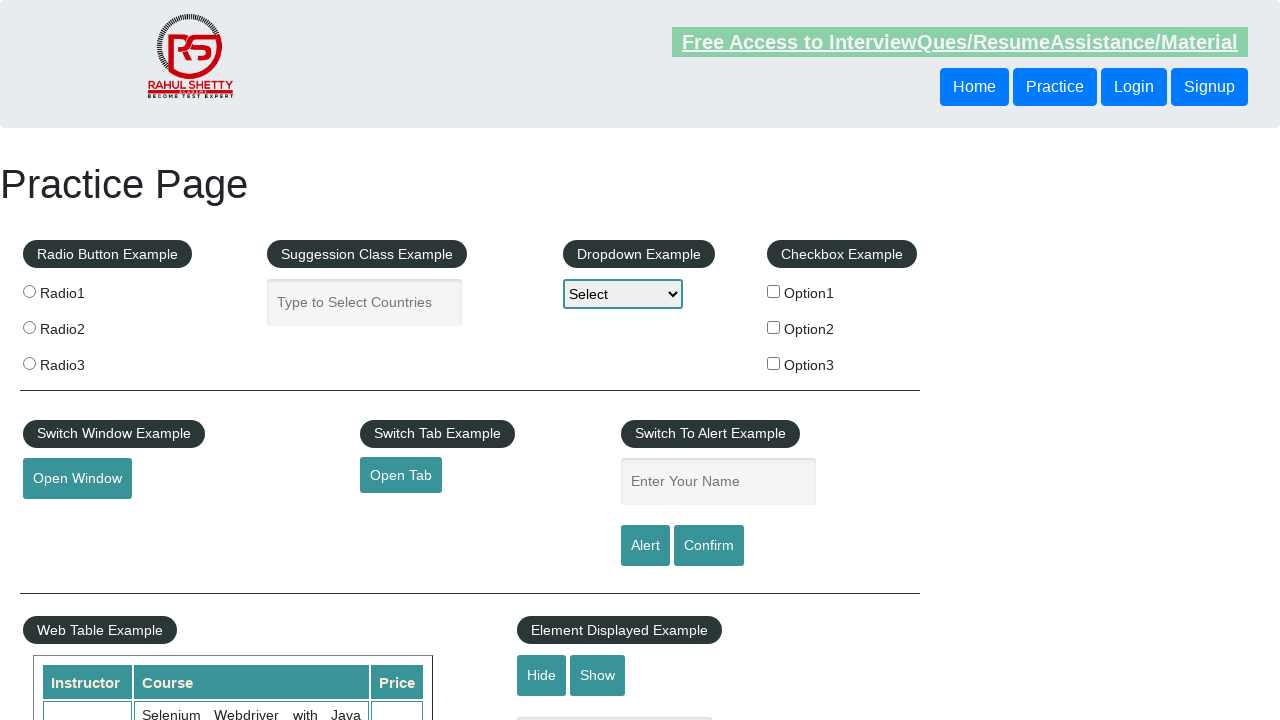

Located footer element with id 'gf-BIG'
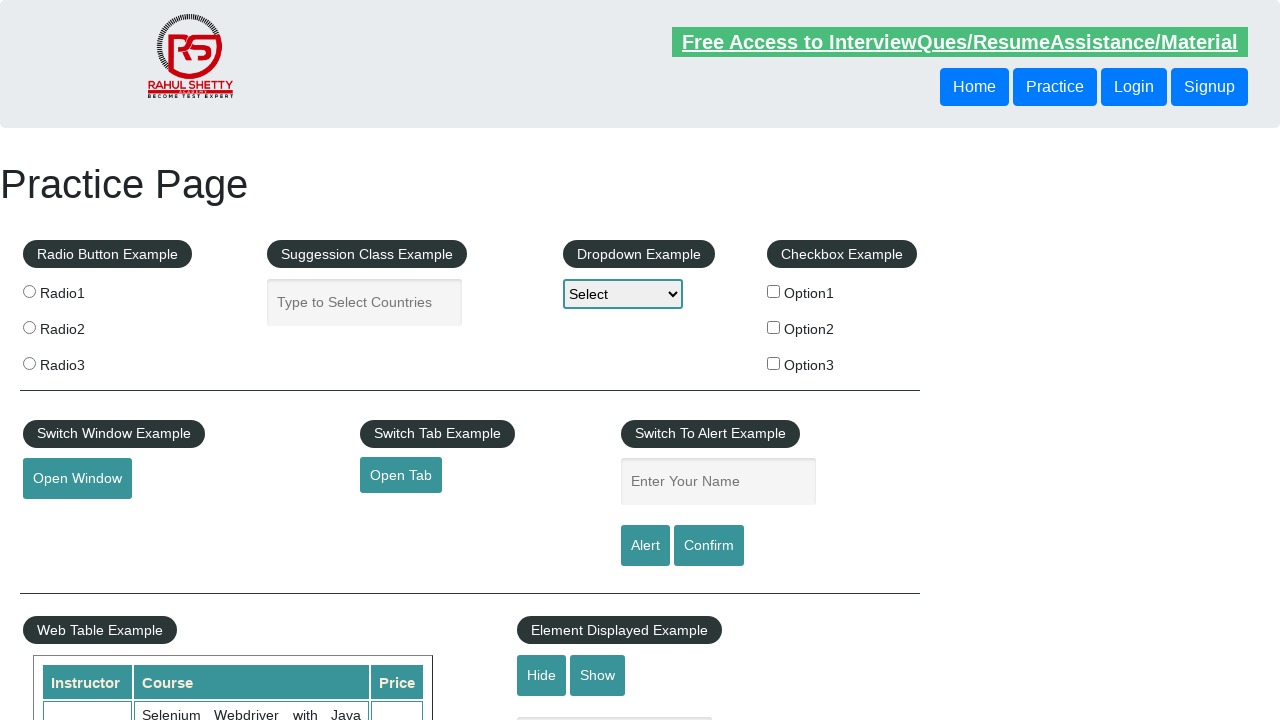

Located first column in footer table
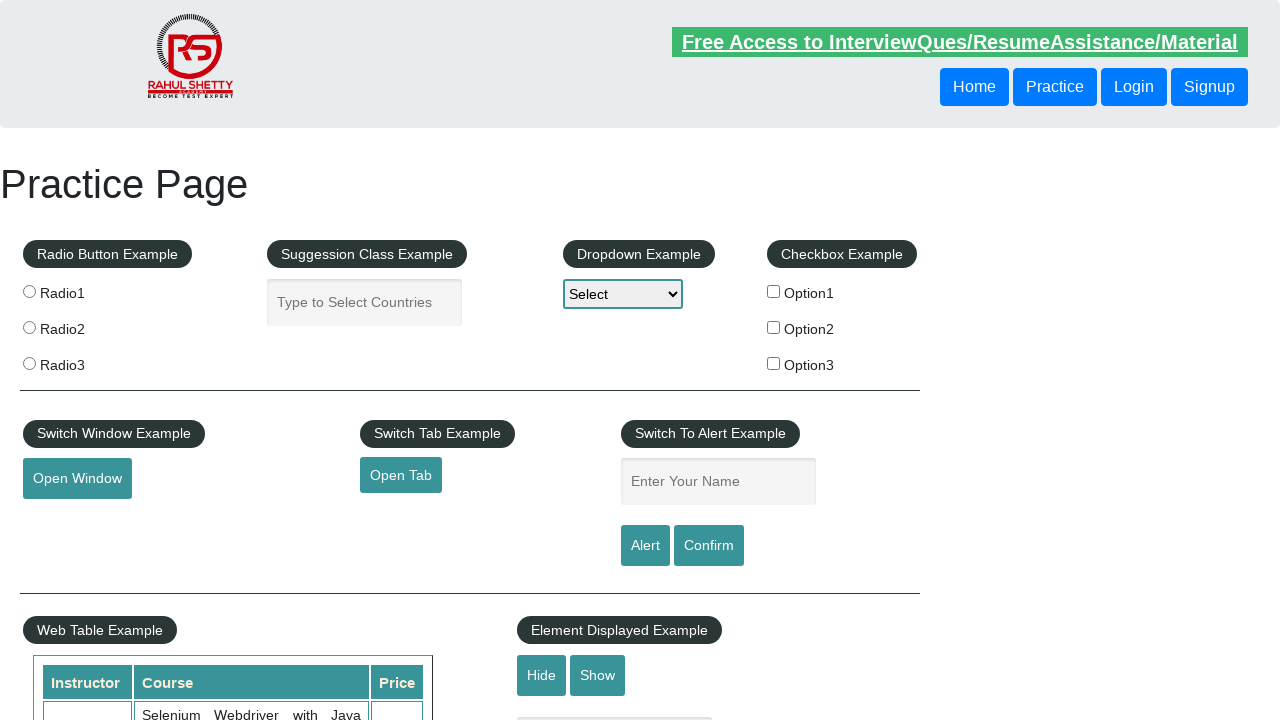

Found 5 links in first column
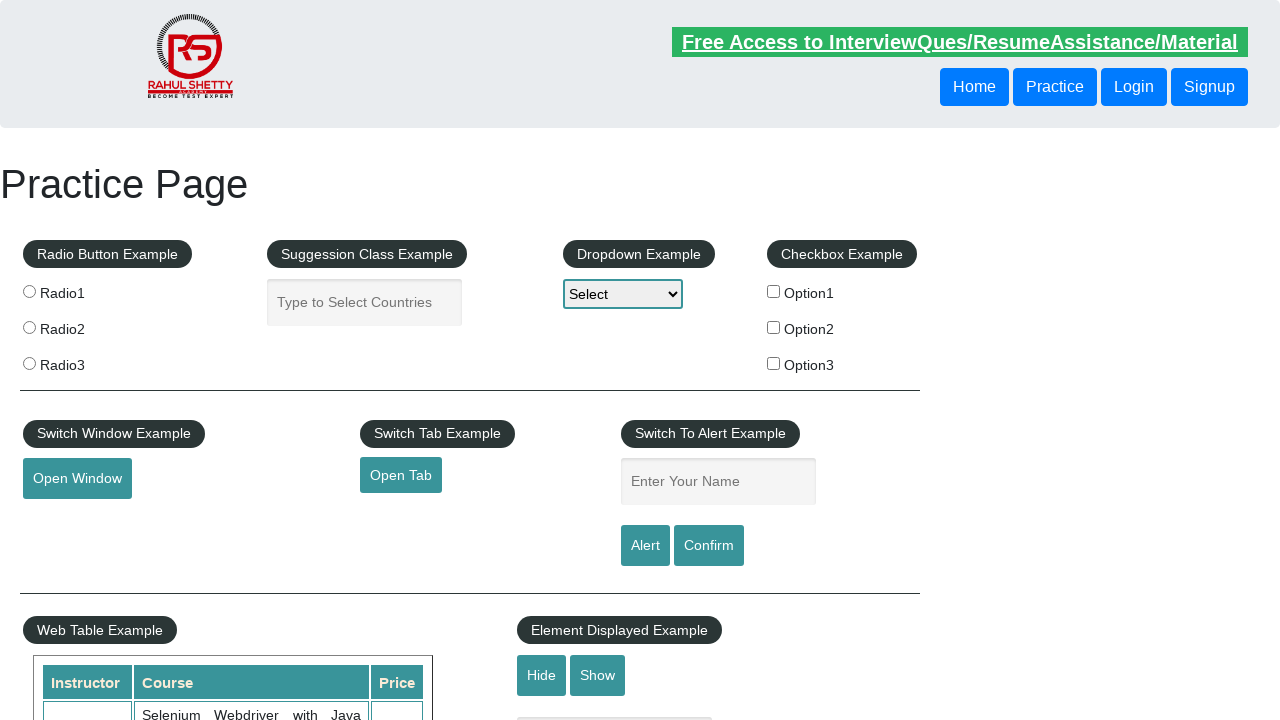

Opened link 1 in new tab using Ctrl+click at (68, 520) on #gf-BIG >> xpath=//table/tbody/tr/td[1]/ul >> a >> nth=1
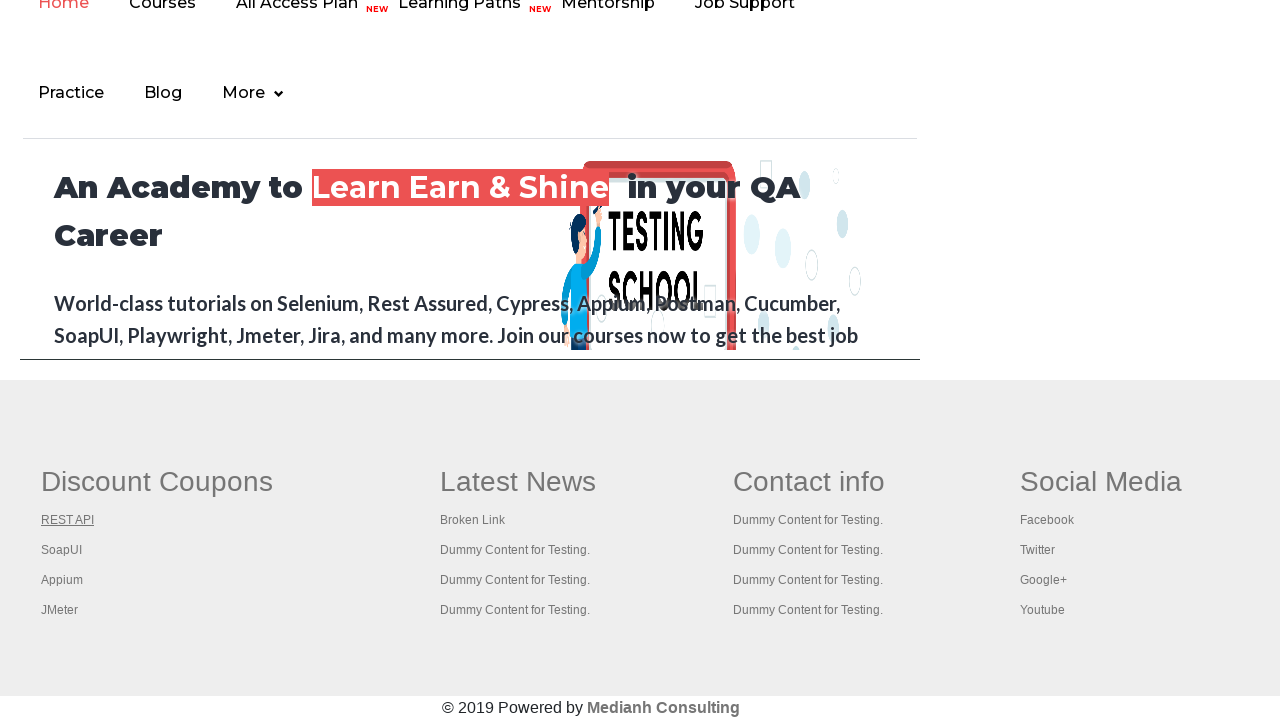

Opened link 2 in new tab using Ctrl+click at (62, 550) on #gf-BIG >> xpath=//table/tbody/tr/td[1]/ul >> a >> nth=2
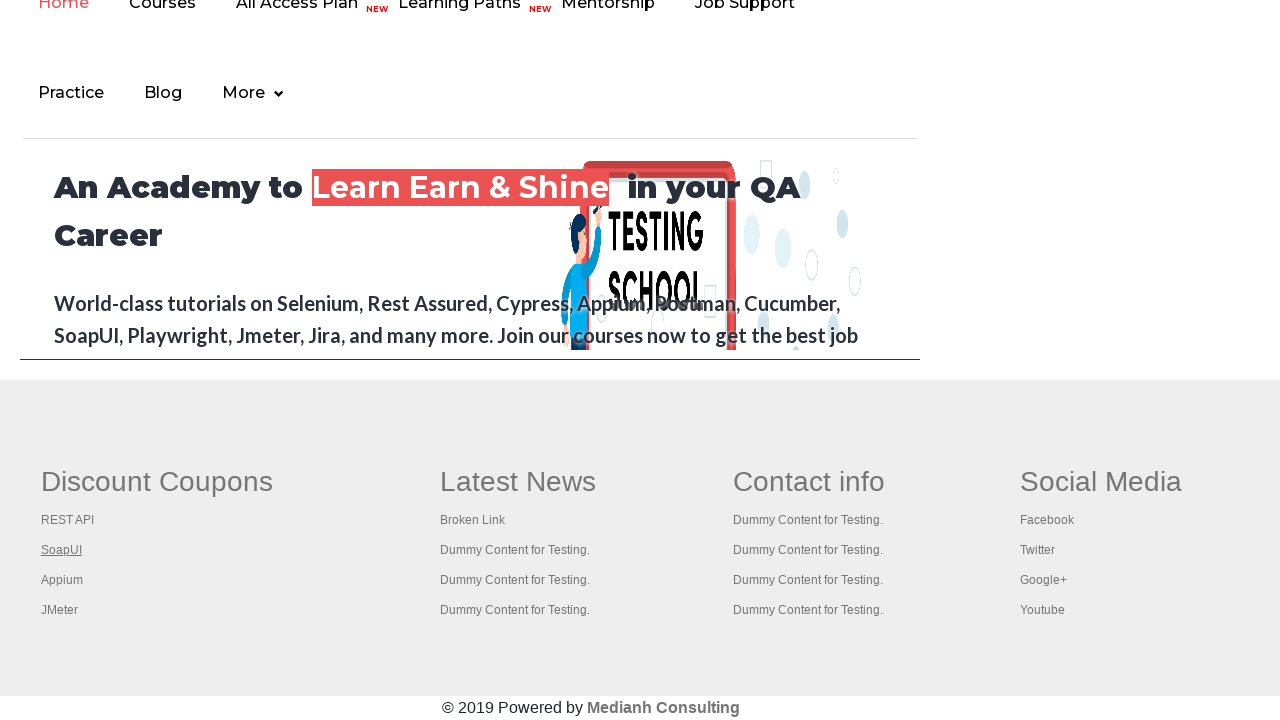

Opened link 3 in new tab using Ctrl+click at (62, 580) on #gf-BIG >> xpath=//table/tbody/tr/td[1]/ul >> a >> nth=3
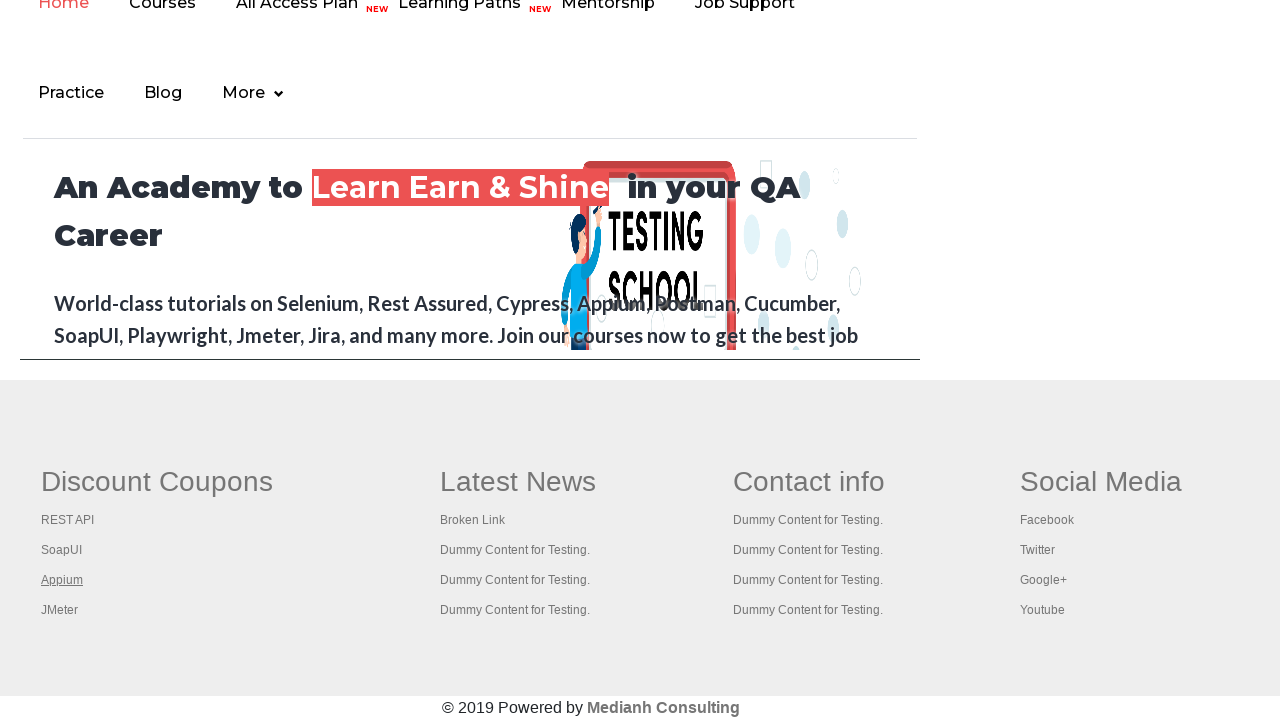

Opened link 4 in new tab using Ctrl+click at (60, 610) on #gf-BIG >> xpath=//table/tbody/tr/td[1]/ul >> a >> nth=4
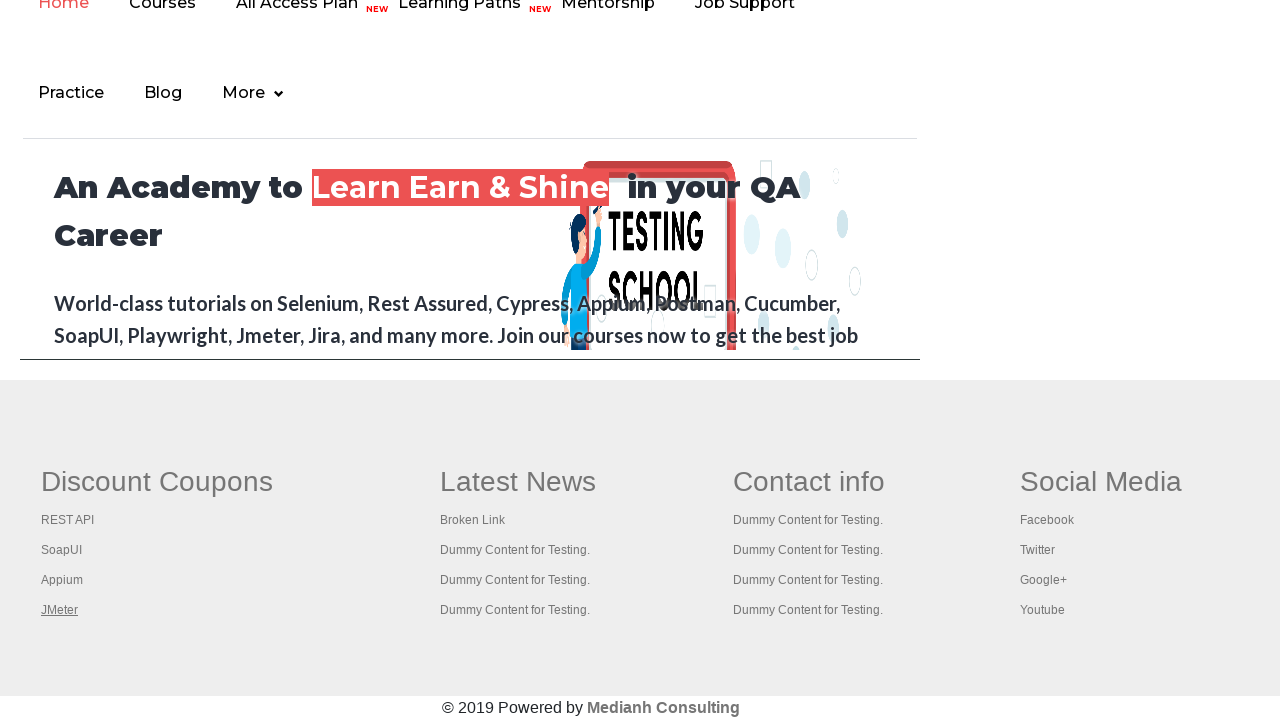

Waited for tab 1 to reach 'domcontentloaded' state
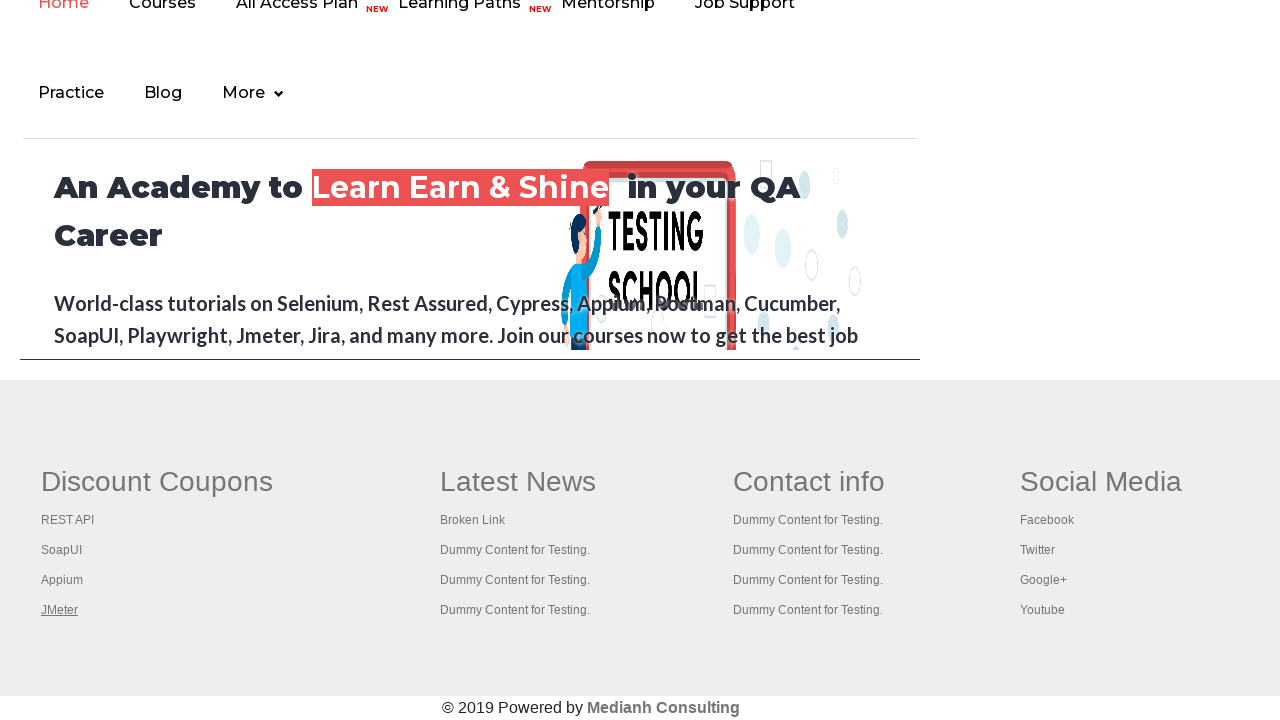

Verified tab 1 loaded successfully by checking title
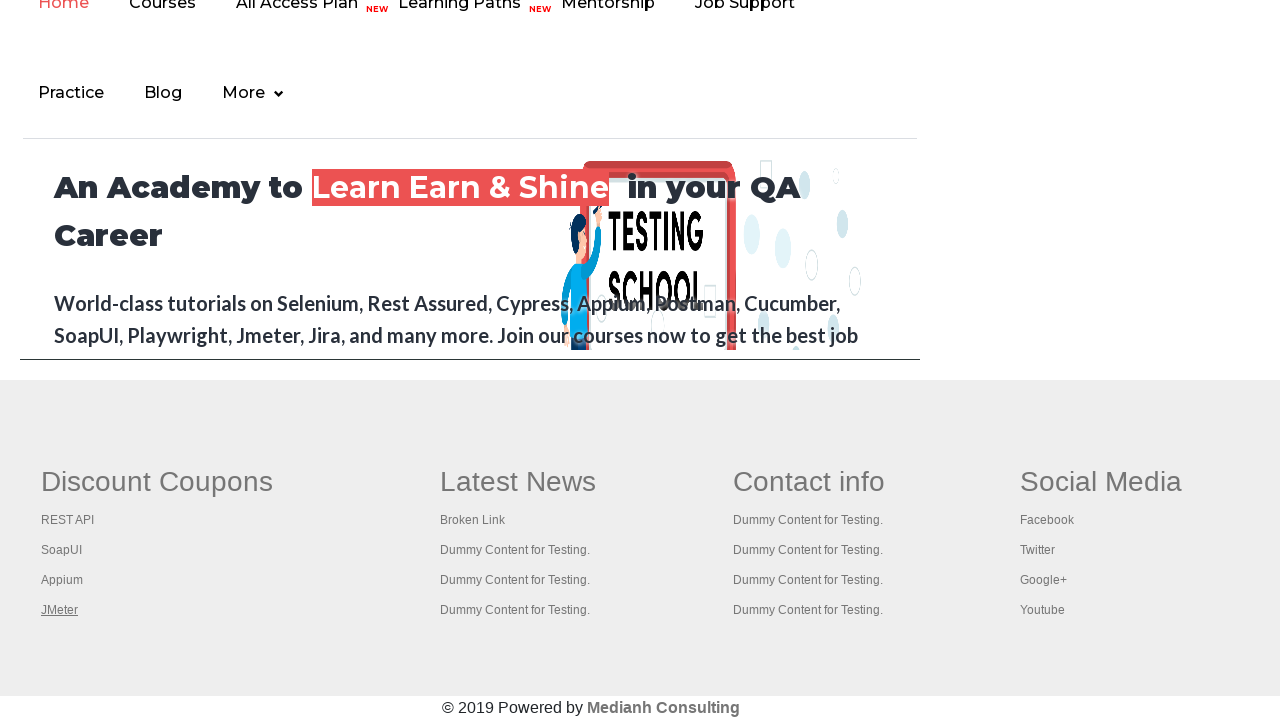

Waited for tab 2 to reach 'domcontentloaded' state
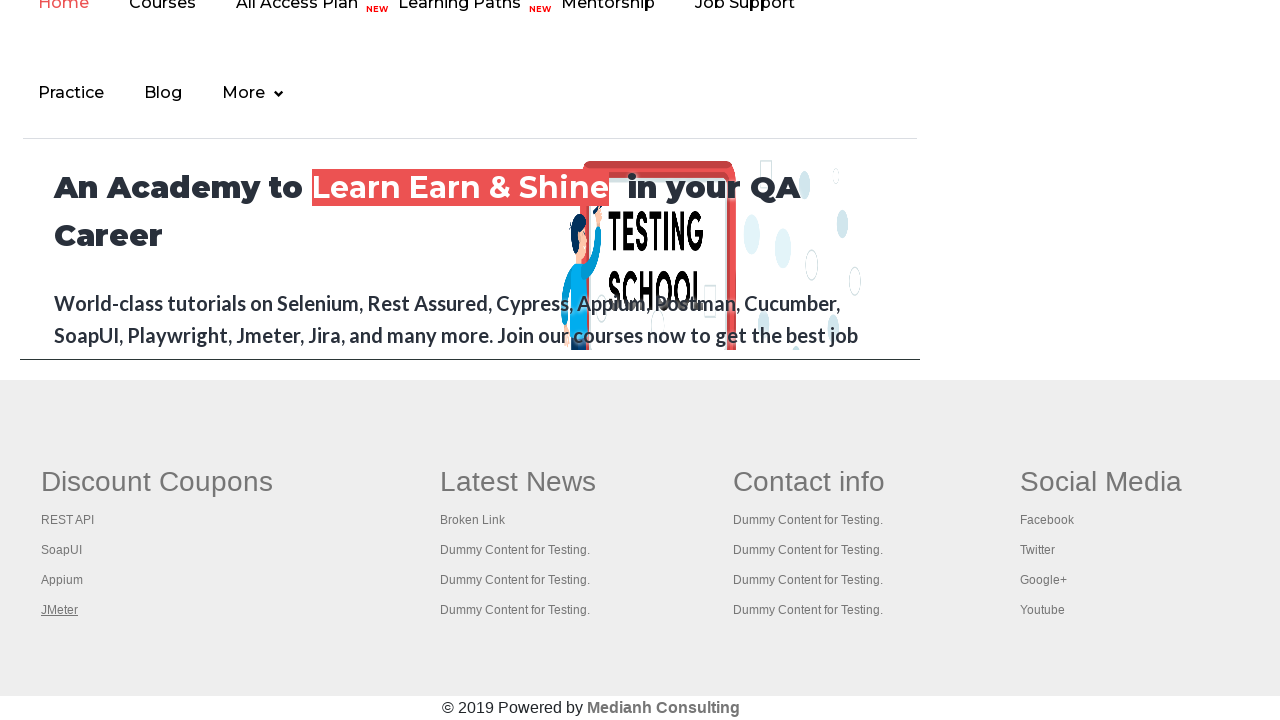

Verified tab 2 loaded successfully by checking title
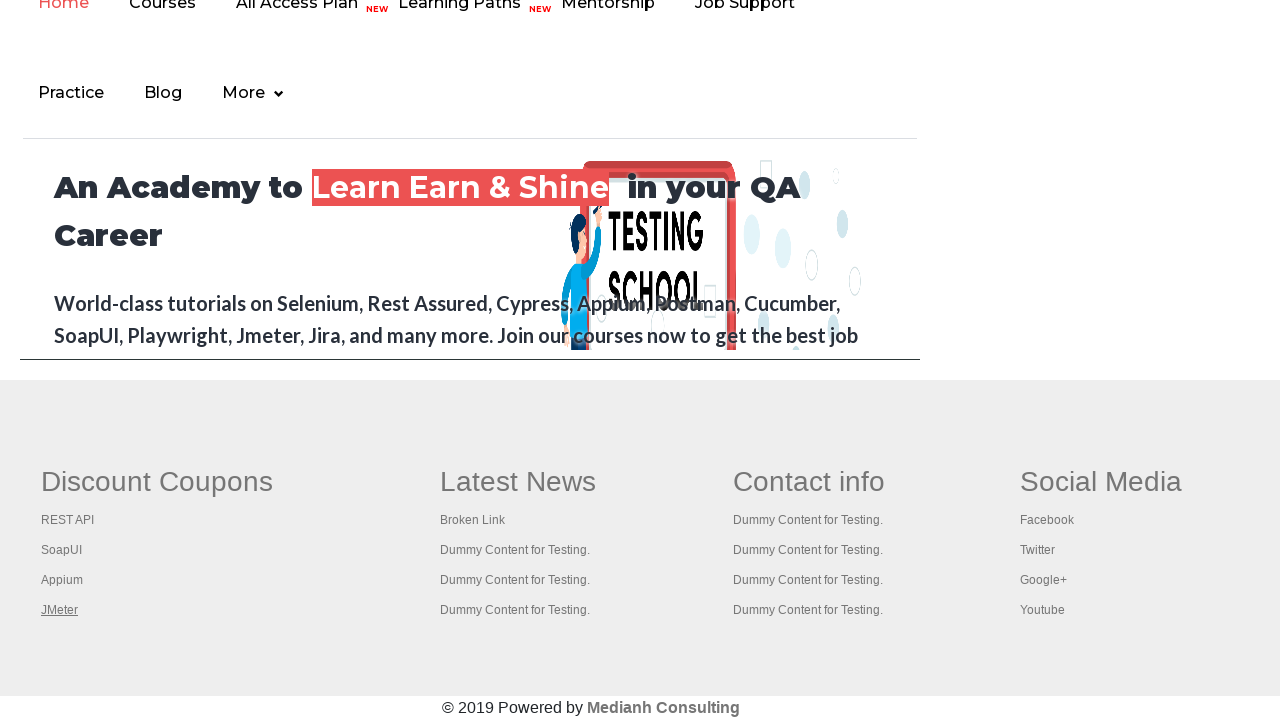

Waited for tab 3 to reach 'domcontentloaded' state
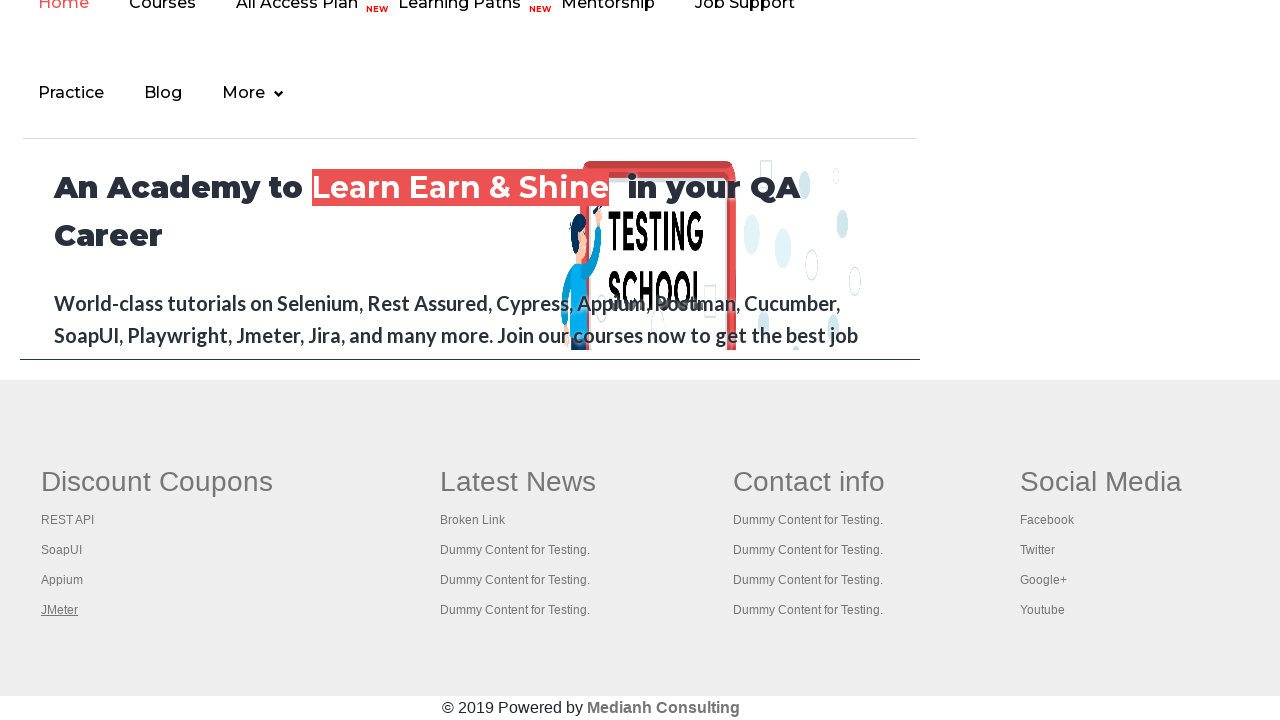

Verified tab 3 loaded successfully by checking title
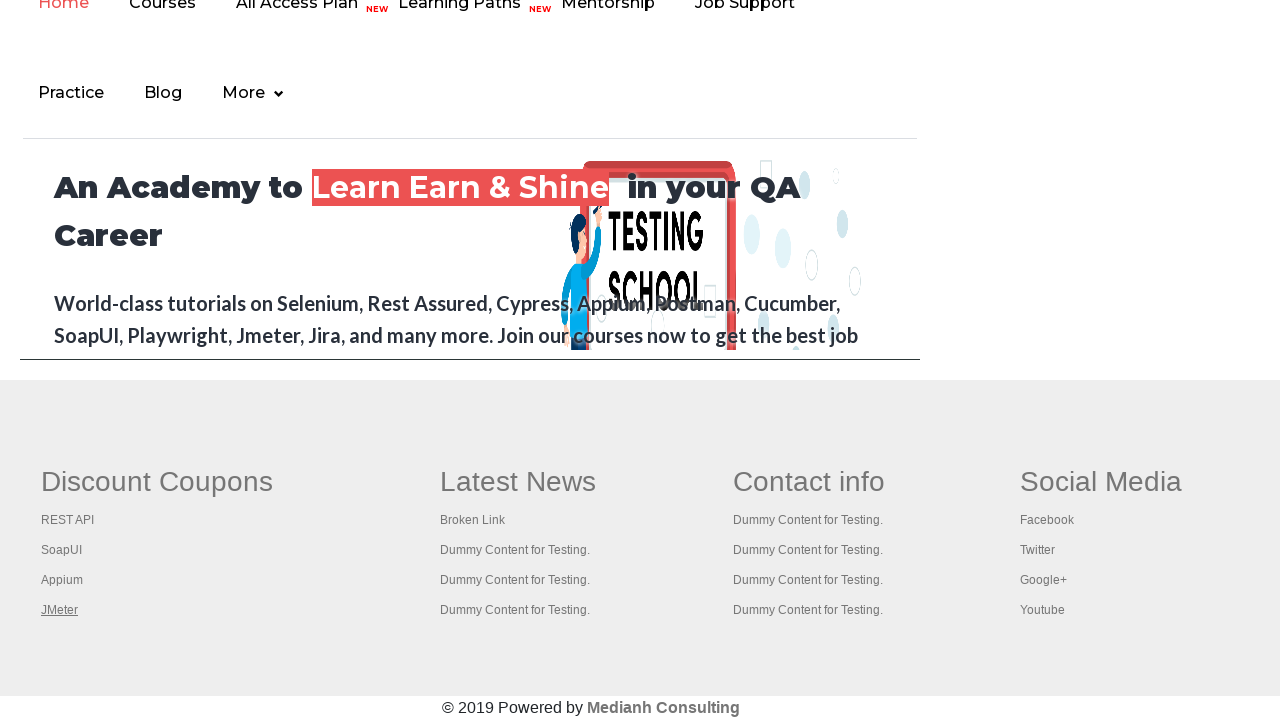

Waited for tab 4 to reach 'domcontentloaded' state
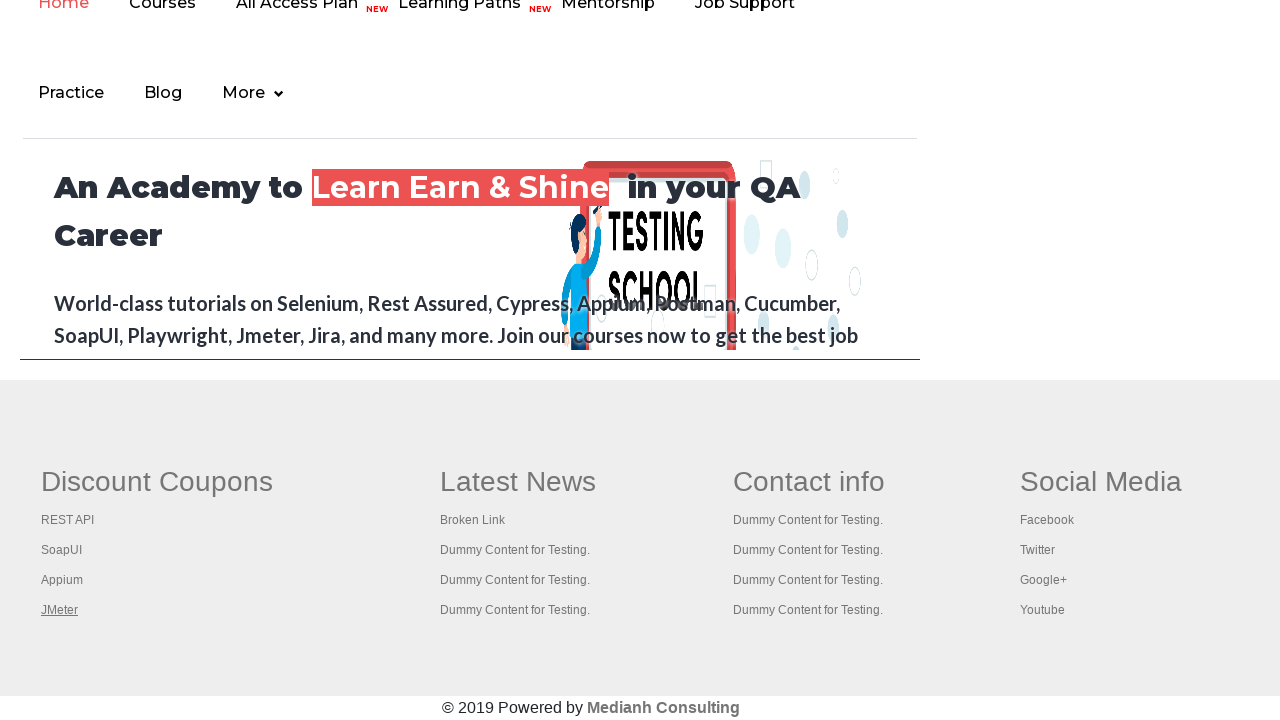

Verified tab 4 loaded successfully by checking title
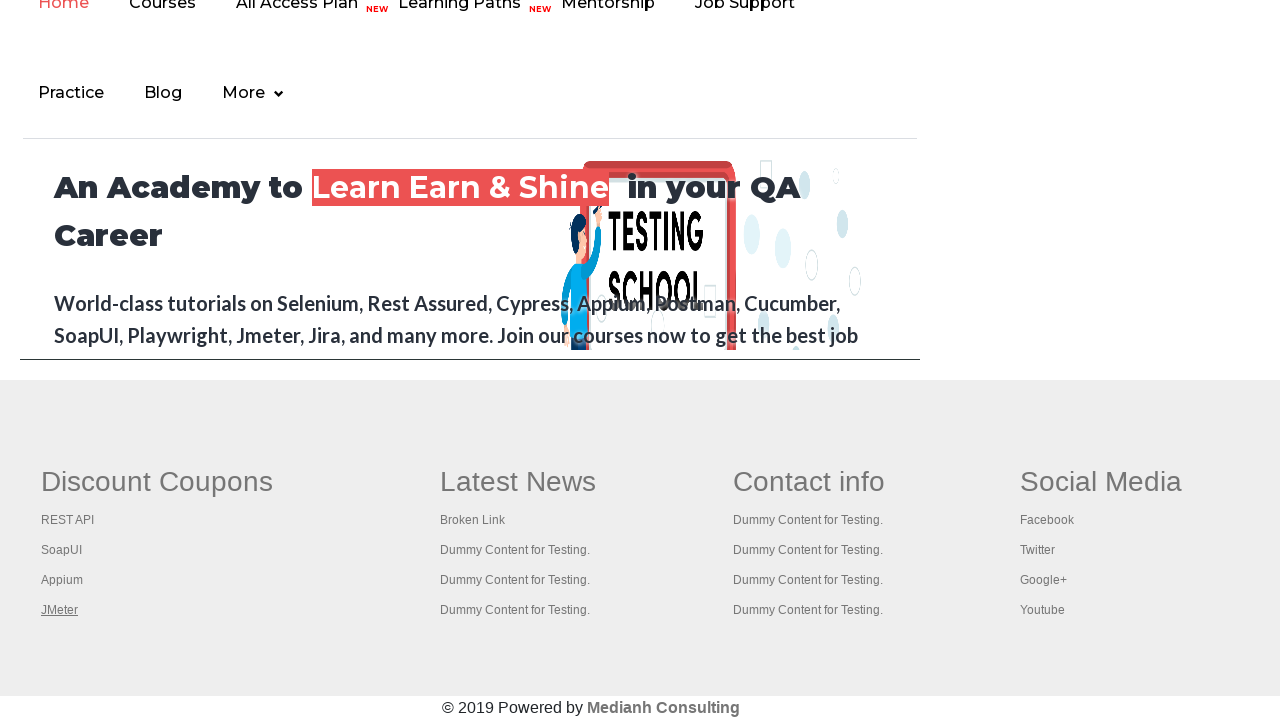

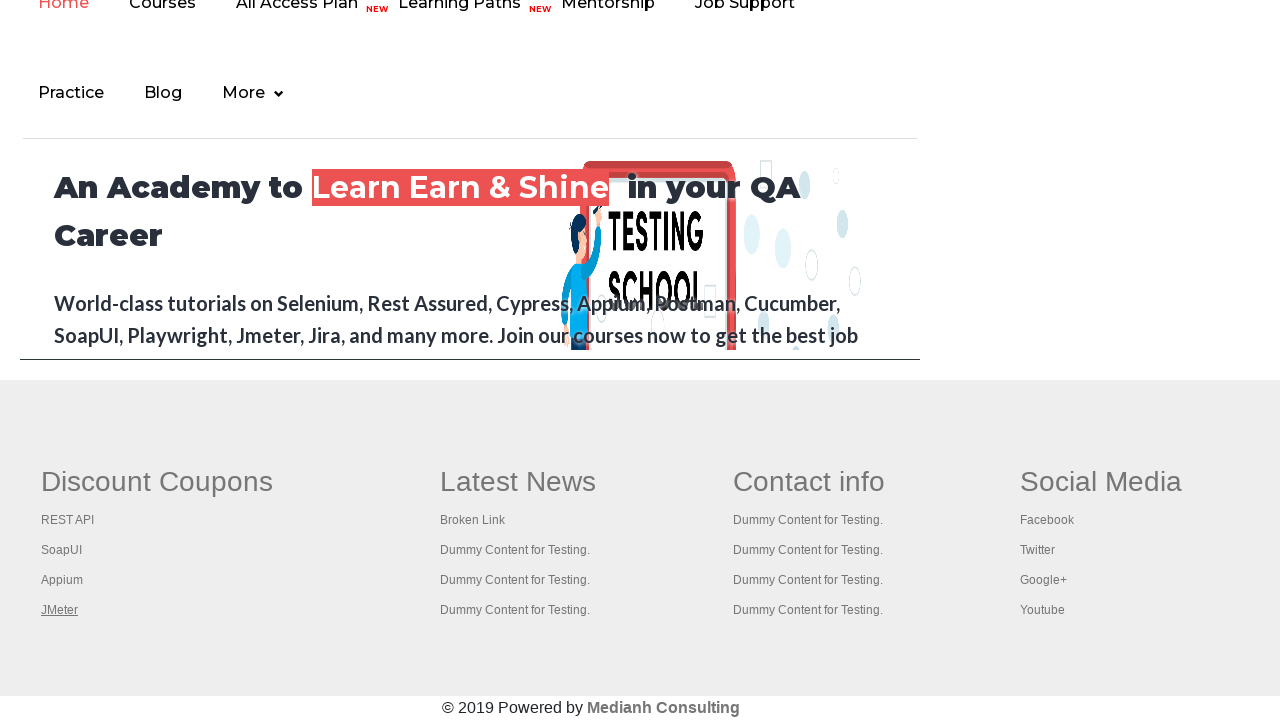